Tests radio button functionality on a practice website by checking which radio button is selected by default and then selecting an age group radio button if not already selected

Starting URL: https://www.leafground.com/radio.xhtml

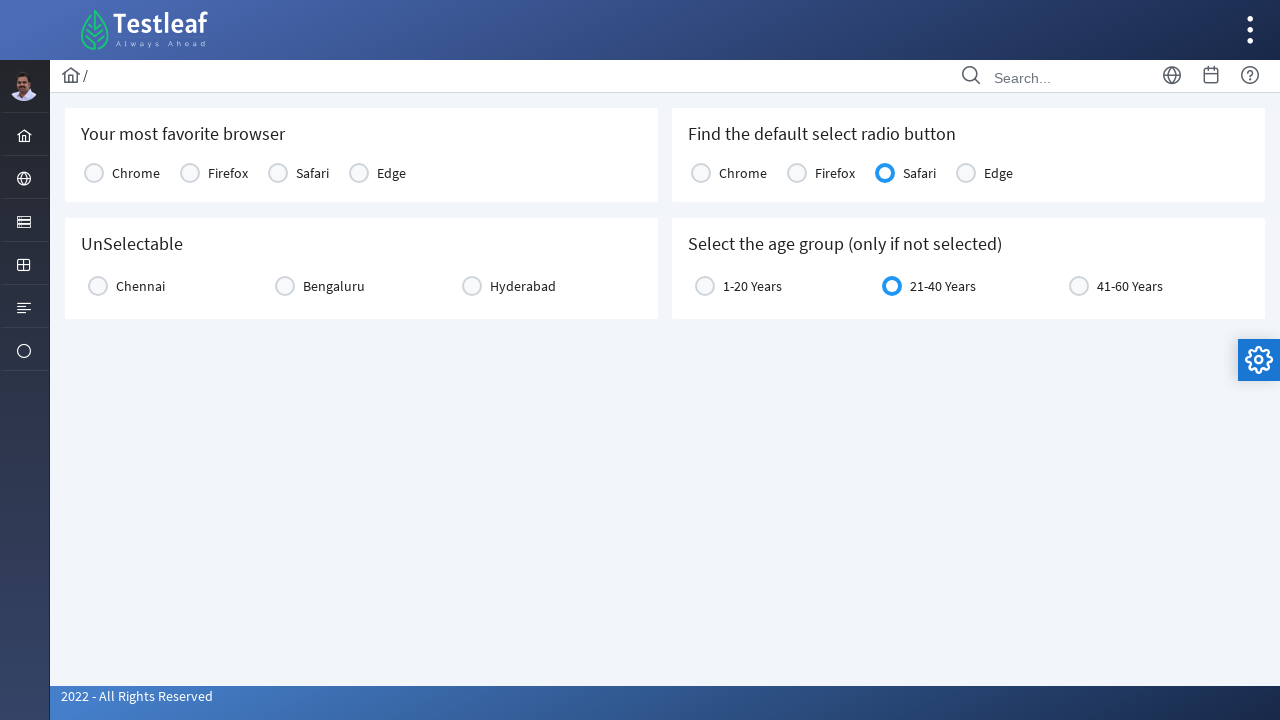

Navigated to radio button practice website
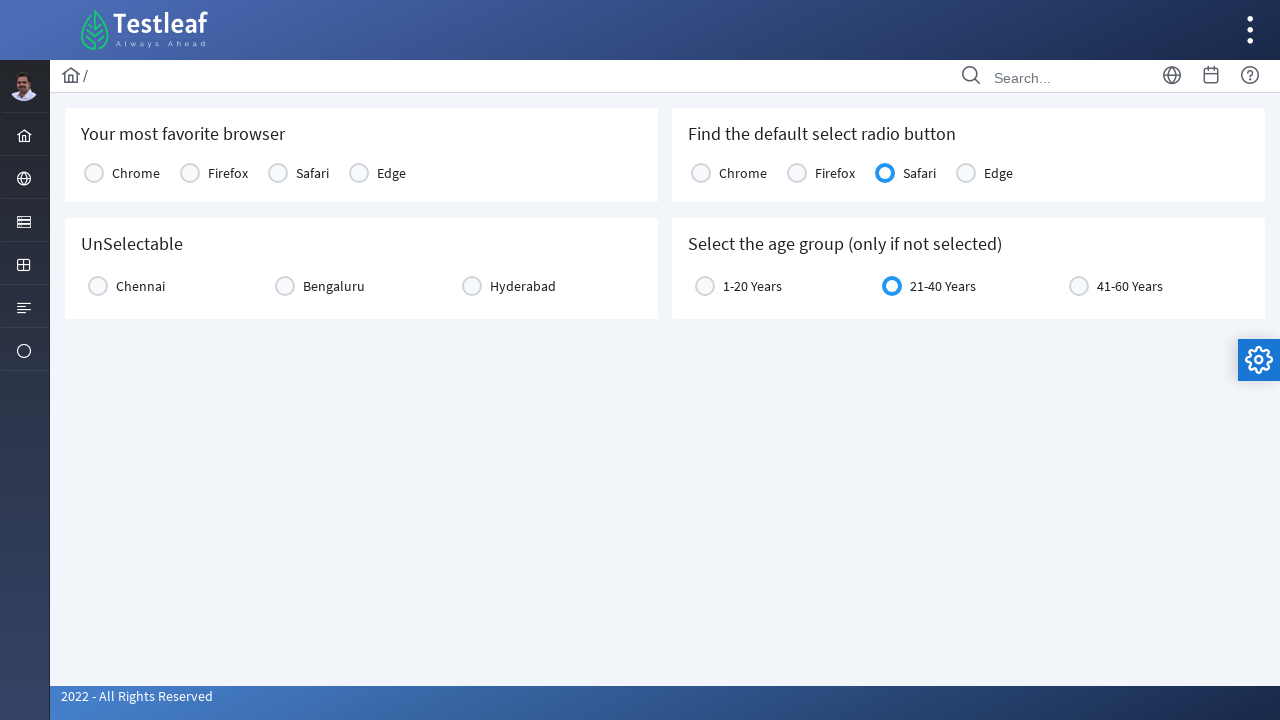

Checked if Chrome radio button is selected
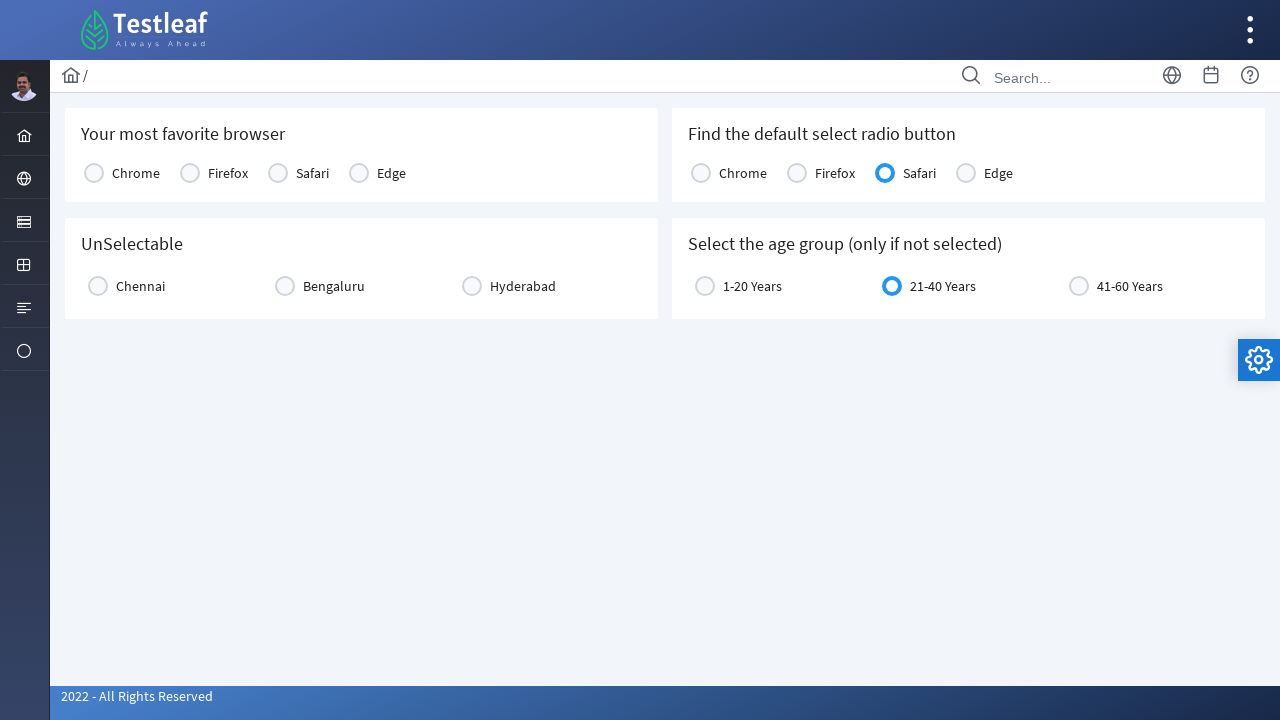

Checked if Firefox radio button is selected
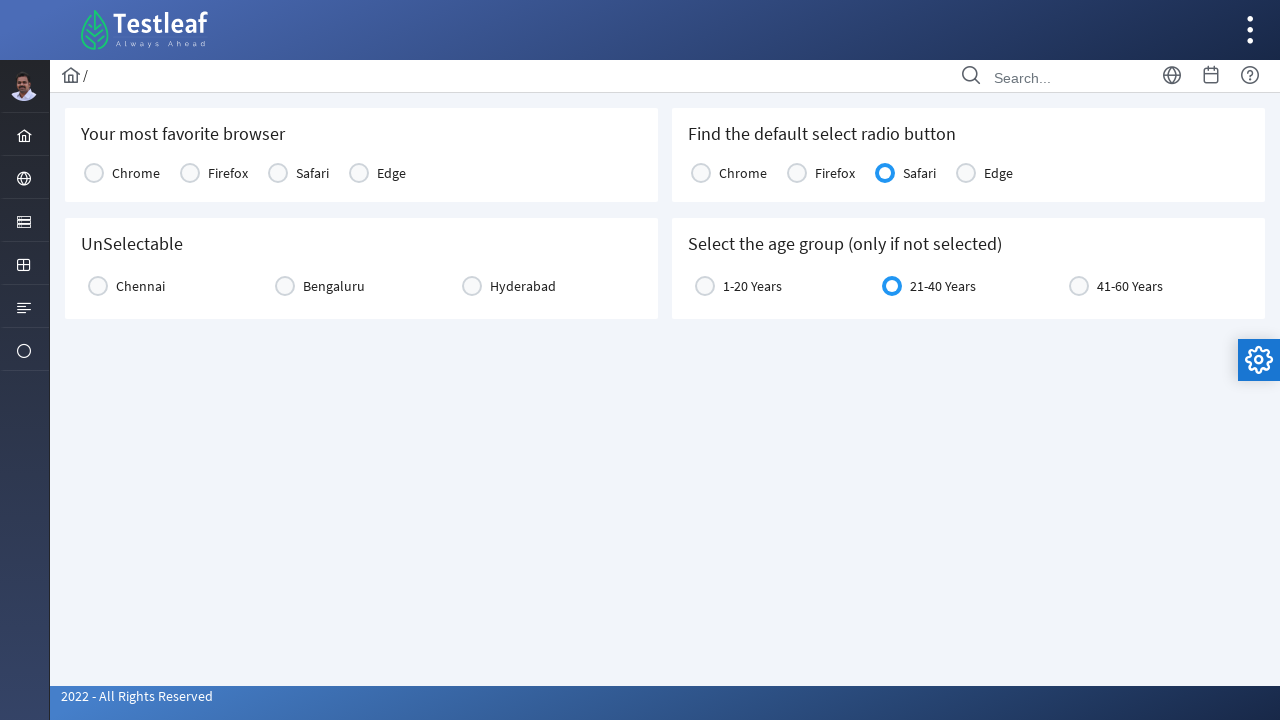

Checked if Safari radio button is selected
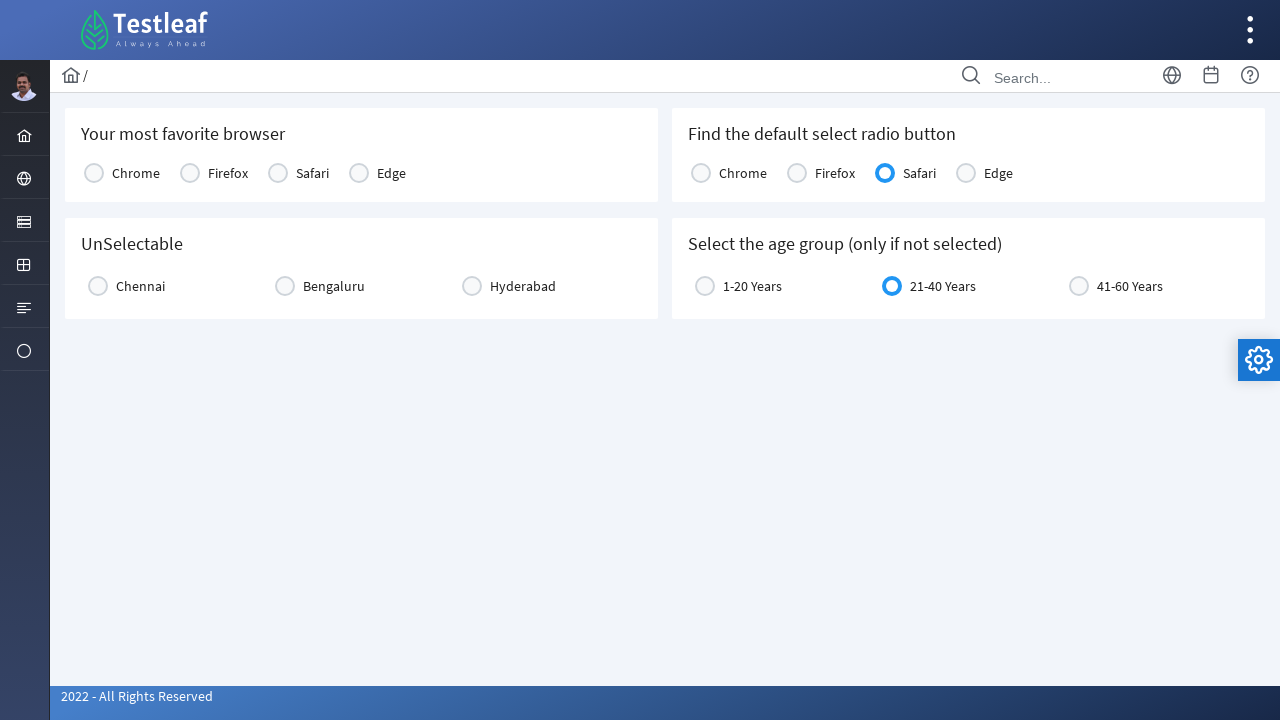

Checked if Edge radio button is selected
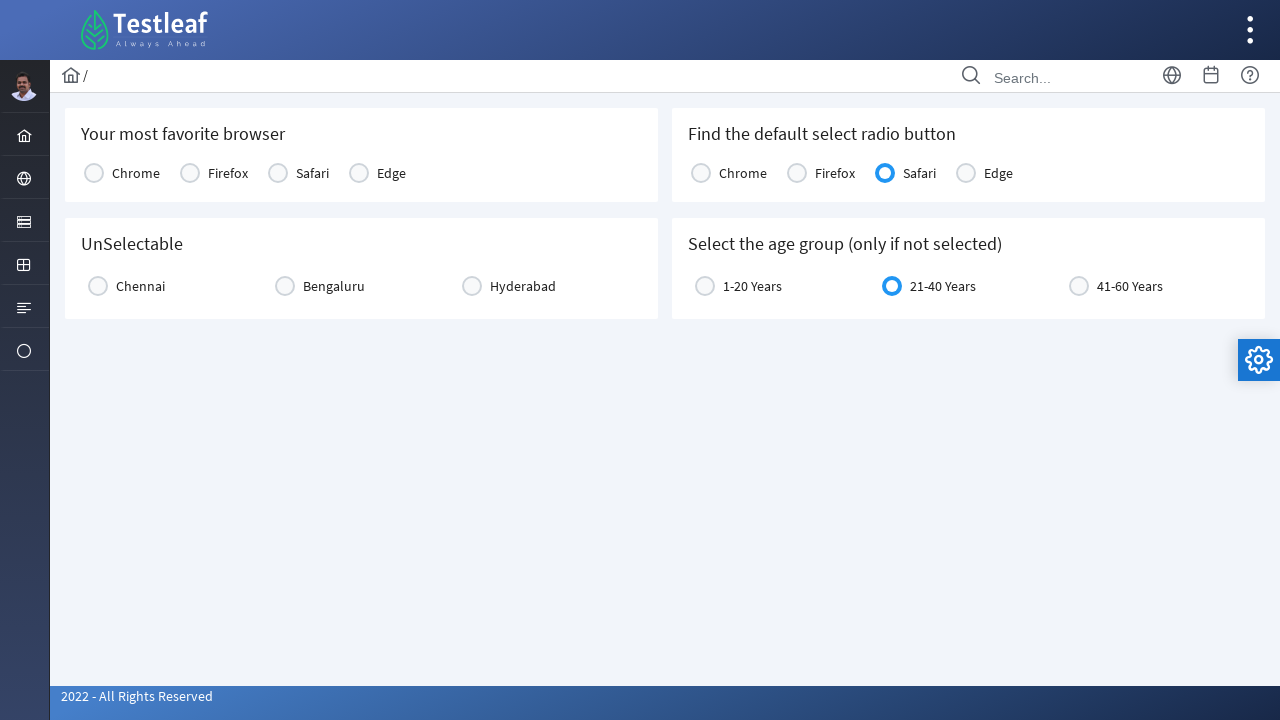

Located age group radio button
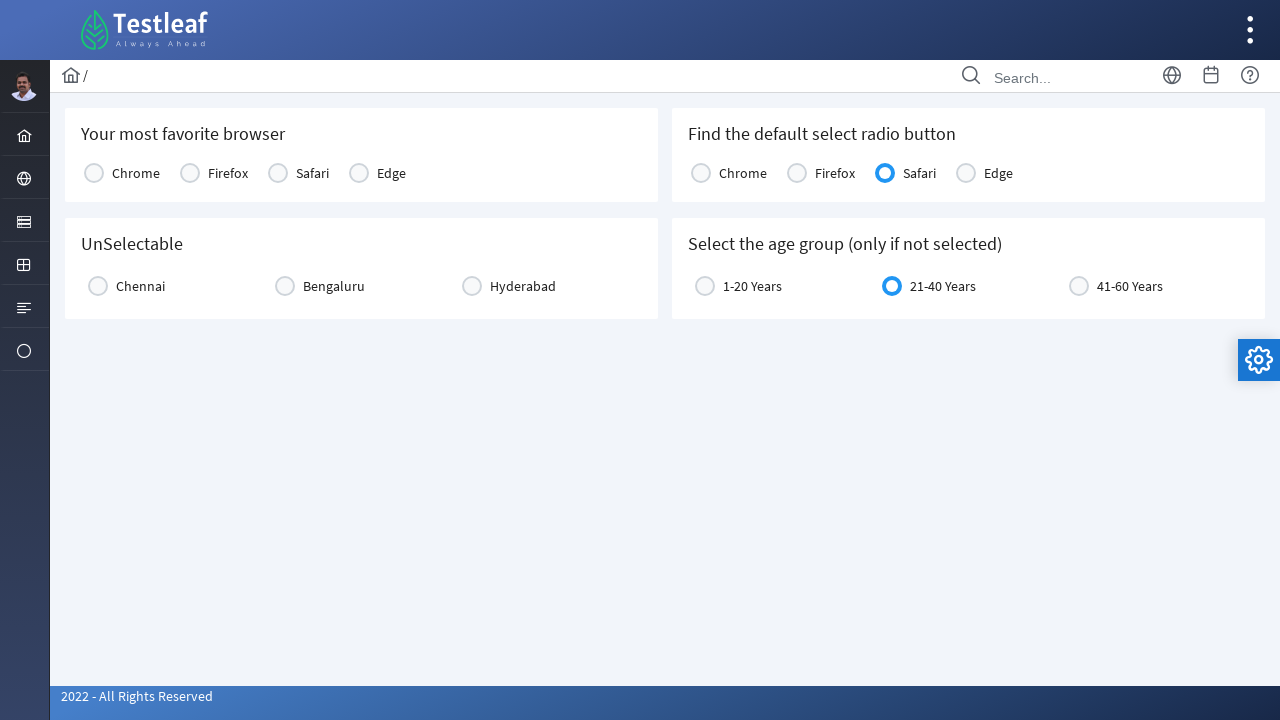

Selected age group radio button at (752, 286) on label[for='j_idt87:age:0']
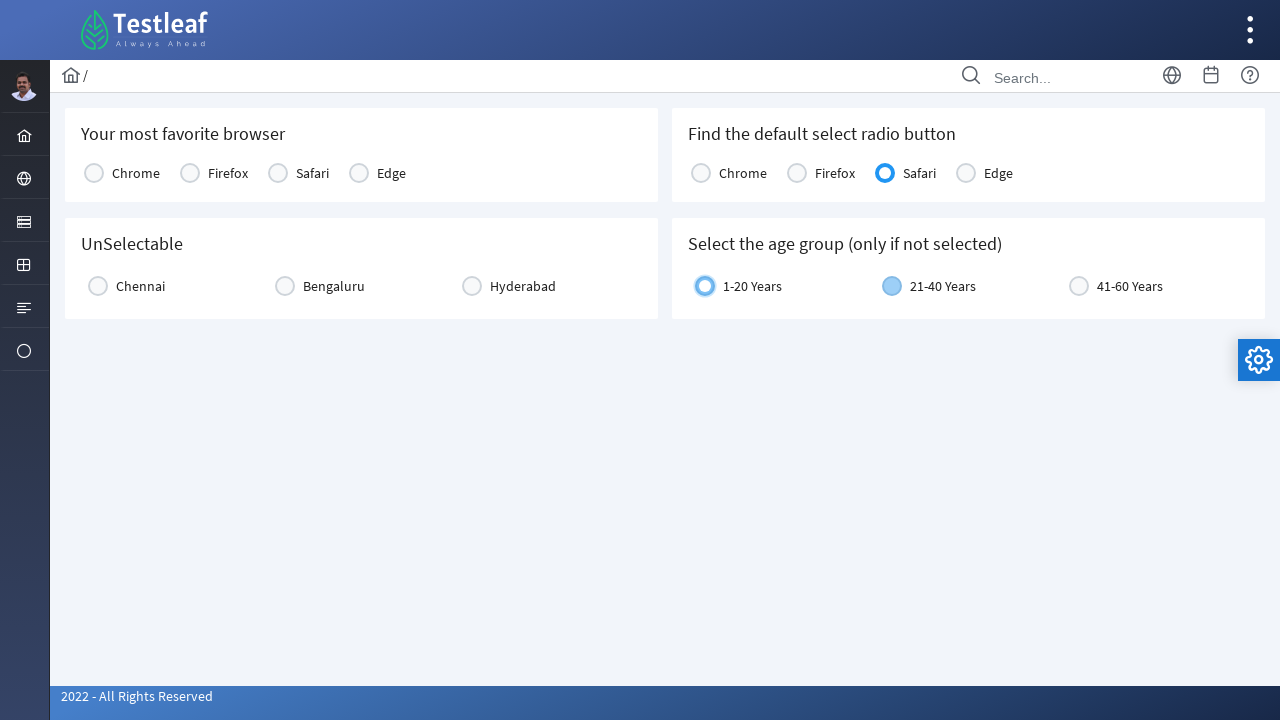

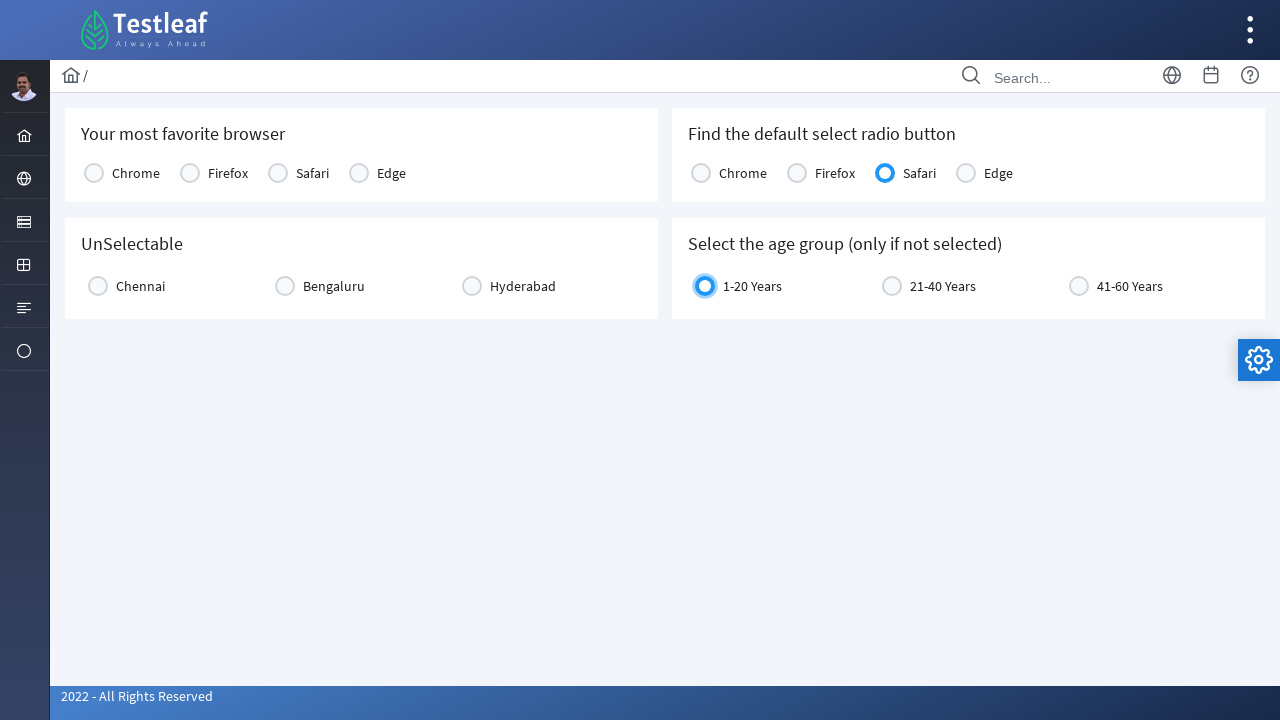